Tests JavaScript alert functionality by clicking on a normal alert preview button and verifying the alert text

Starting URL: https://sweetalert.js.org

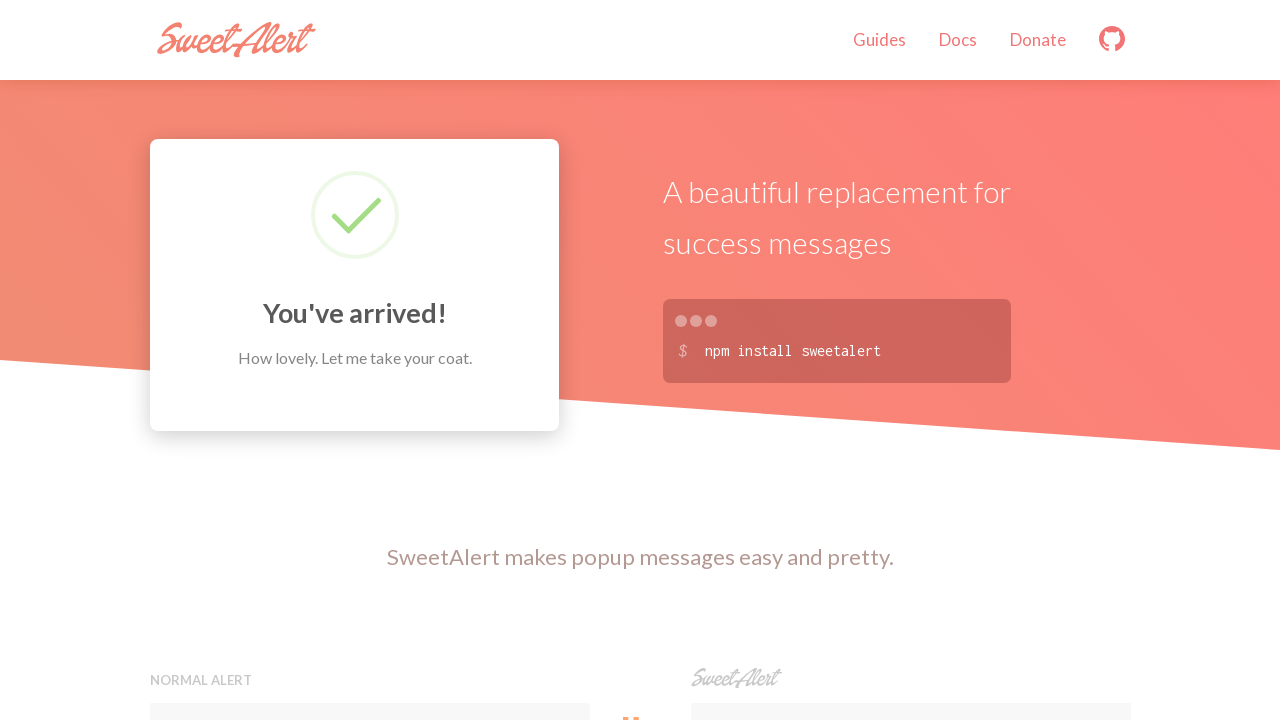

Clicked the Normal alert preview button at (370, 360) on xpath=//h5[contains(text(),'Normal alert')]//..//button[@class='preview']
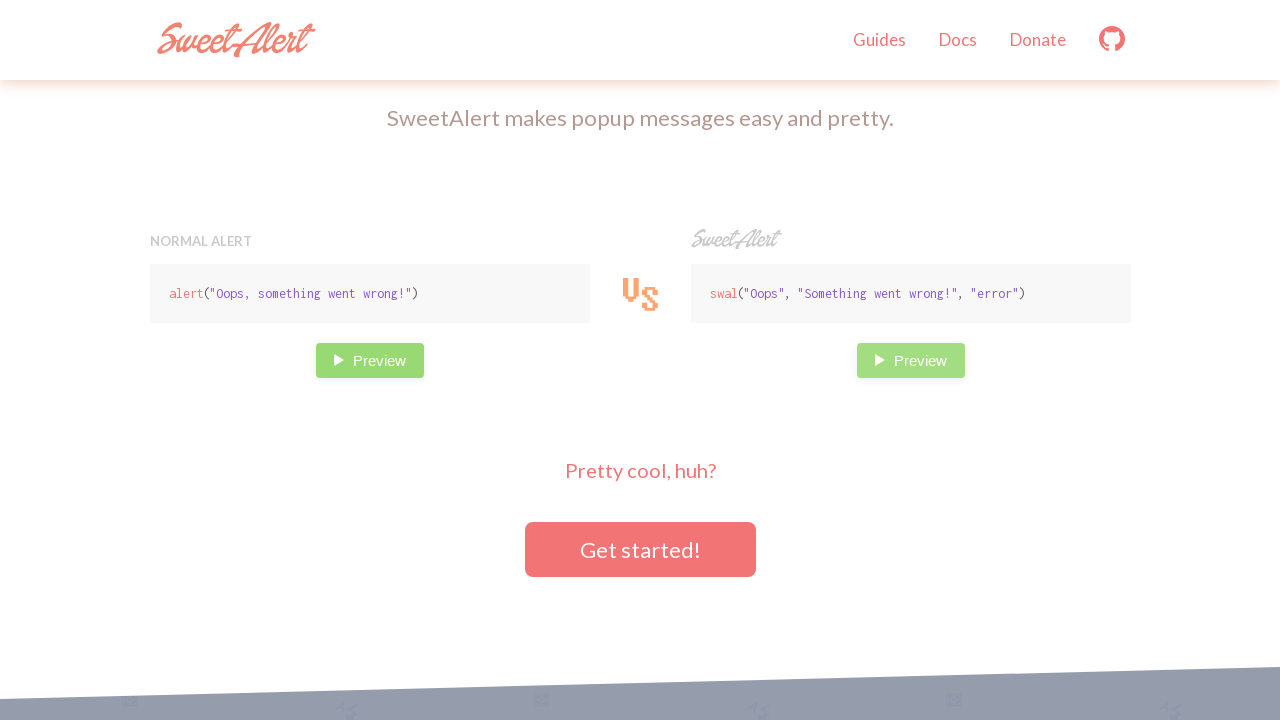

Set up dialog handler to accept JavaScript alerts
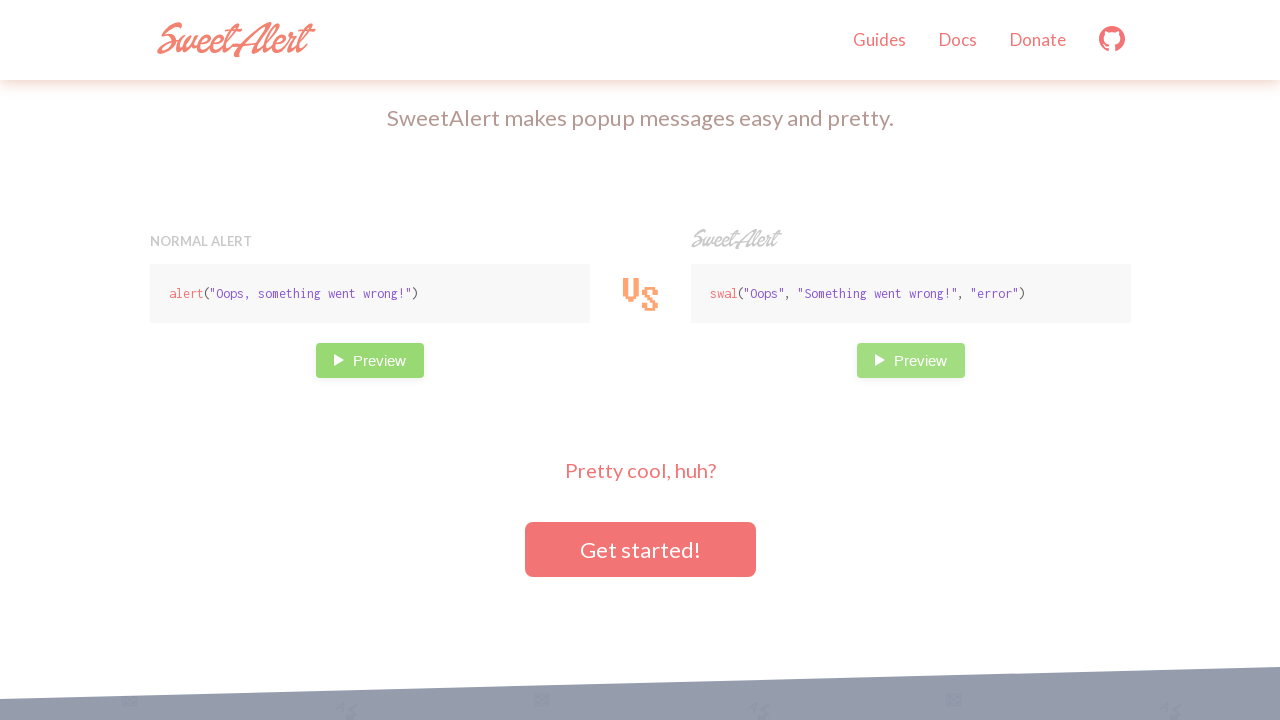

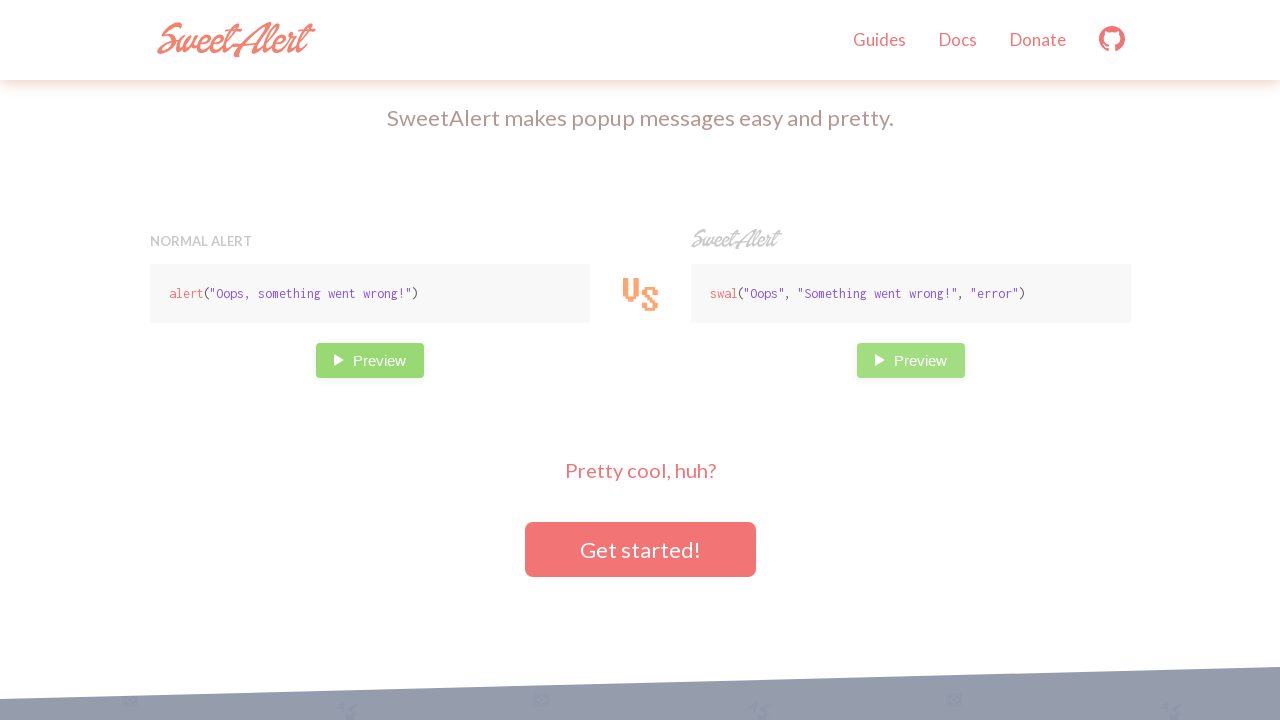